Tests the Text Box form by filling in all fields (name, email, current address, permanent address) and verifying the submitted data is displayed correctly

Starting URL: https://demoqa.com/

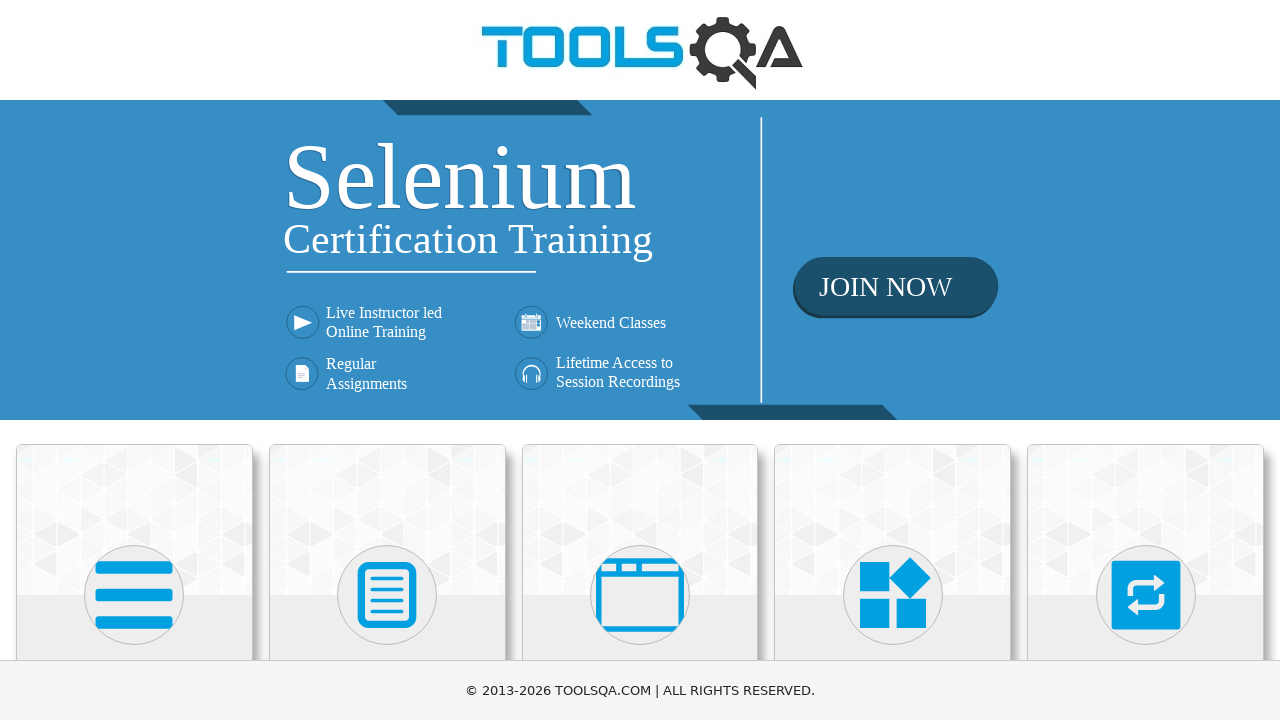

Navigated to DemoQA homepage
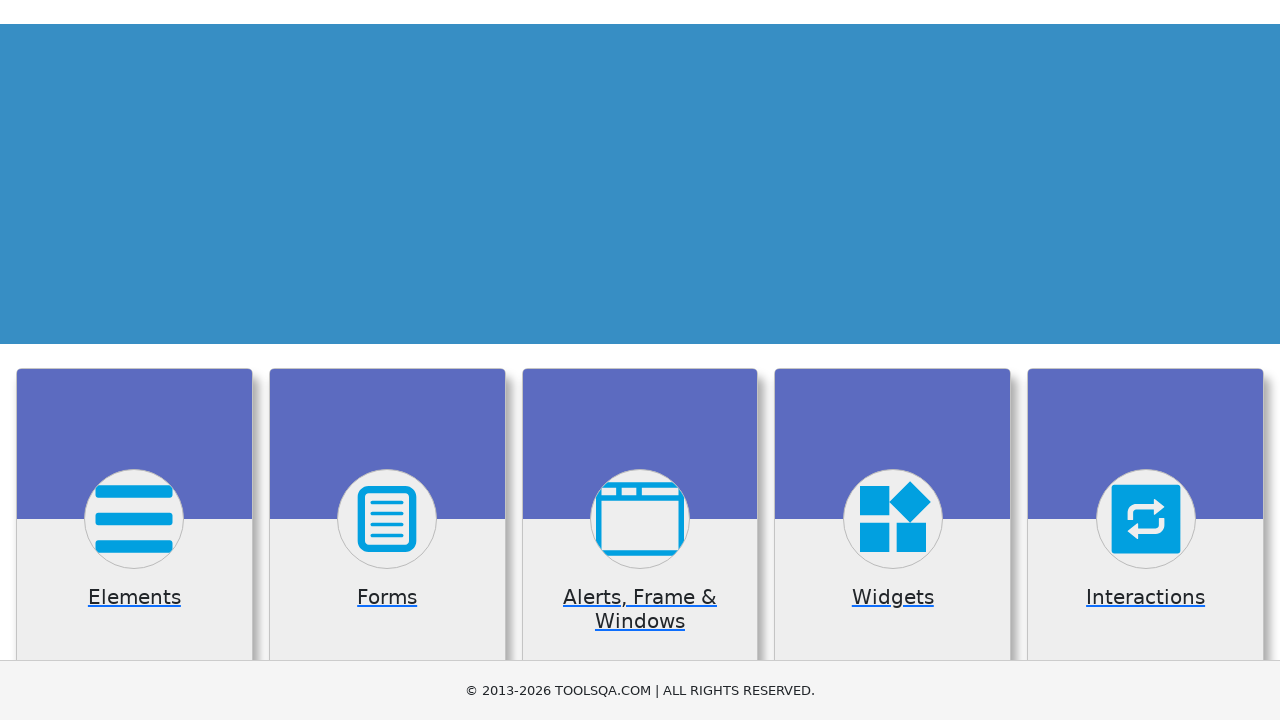

Clicked on Elements card at (134, 360) on div.card-body:has-text('Elements')
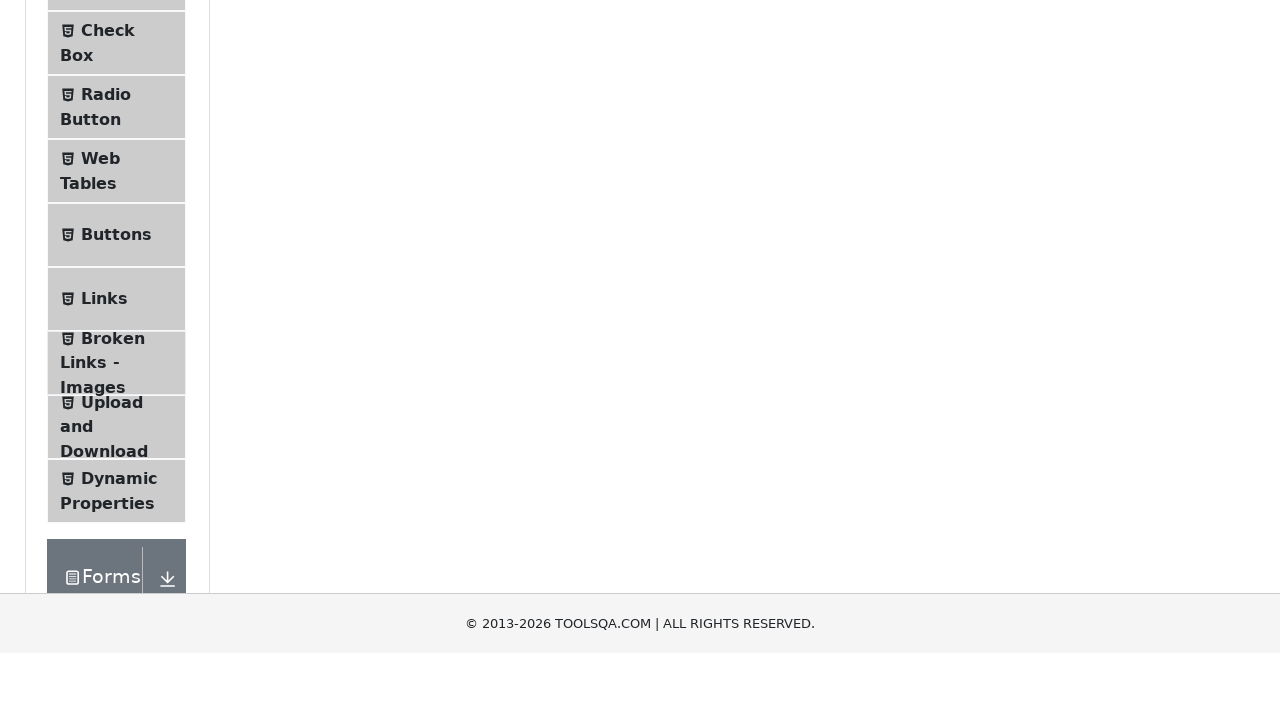

Clicked on Text Box menu item at (119, 261) on span.text:has-text('Text Box')
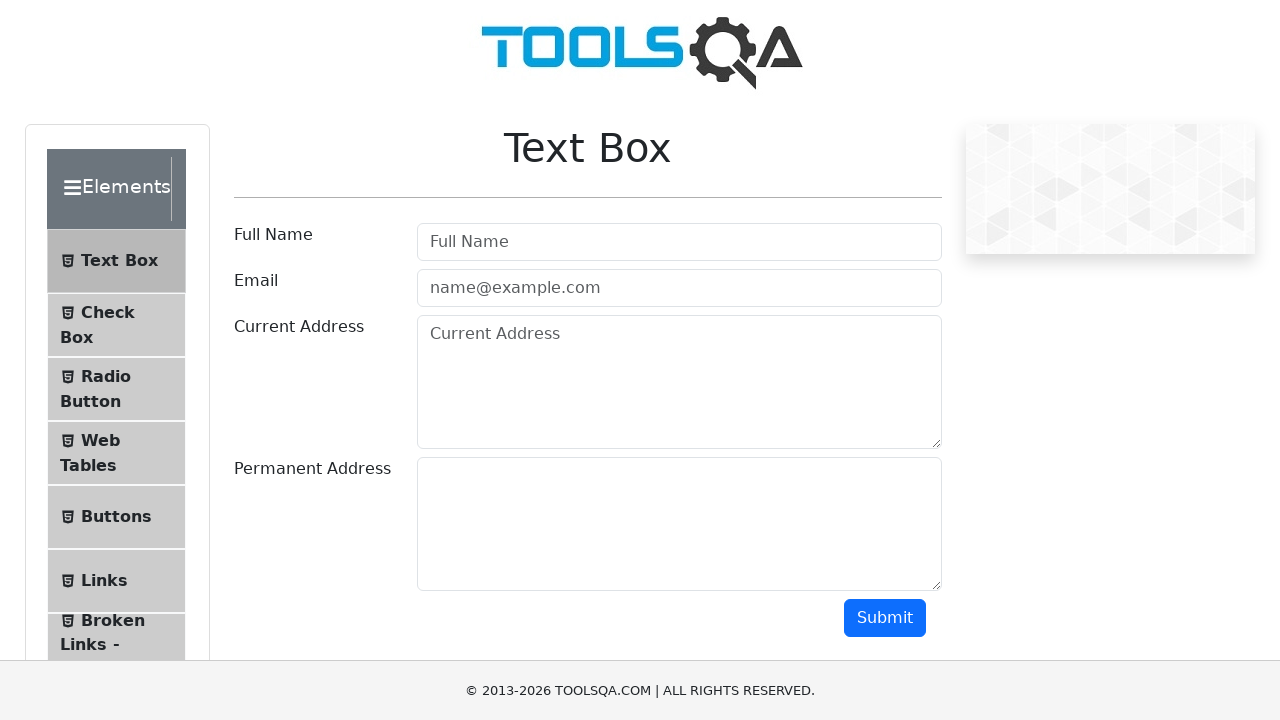

Filled in full name field with 'Constantin' on #userName
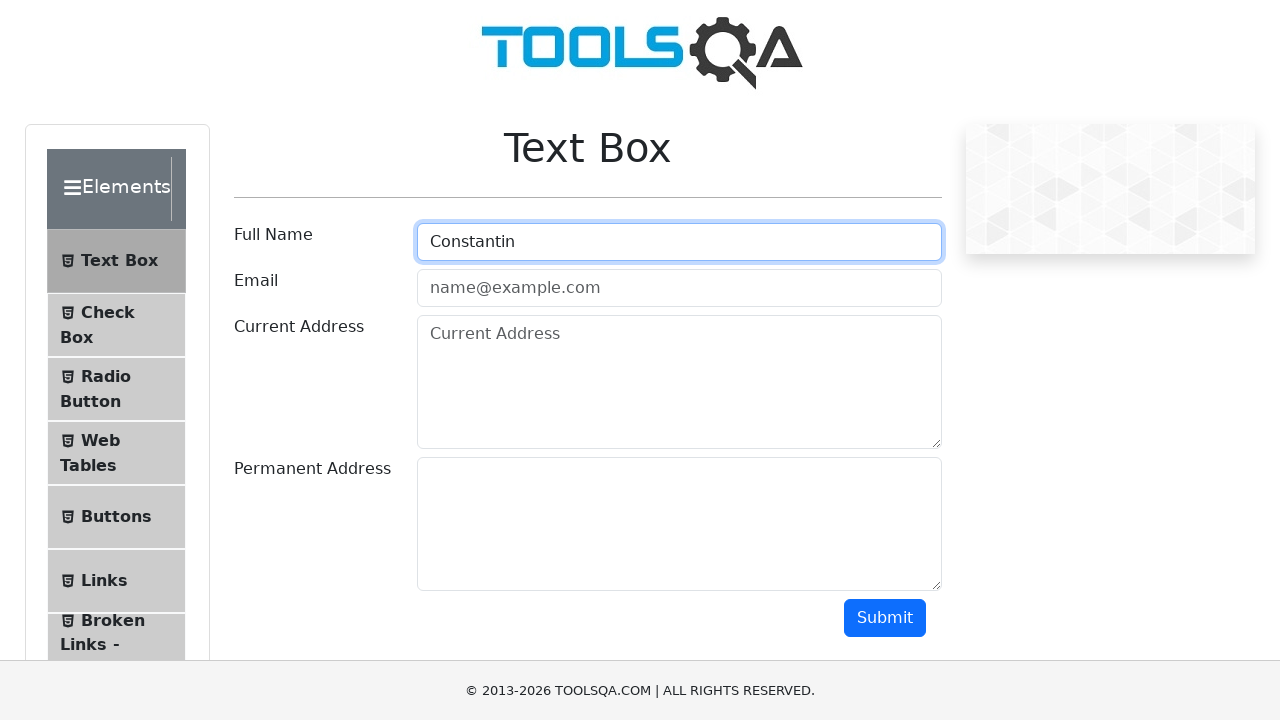

Filled in email field with 'user@gmail.com' on #userEmail
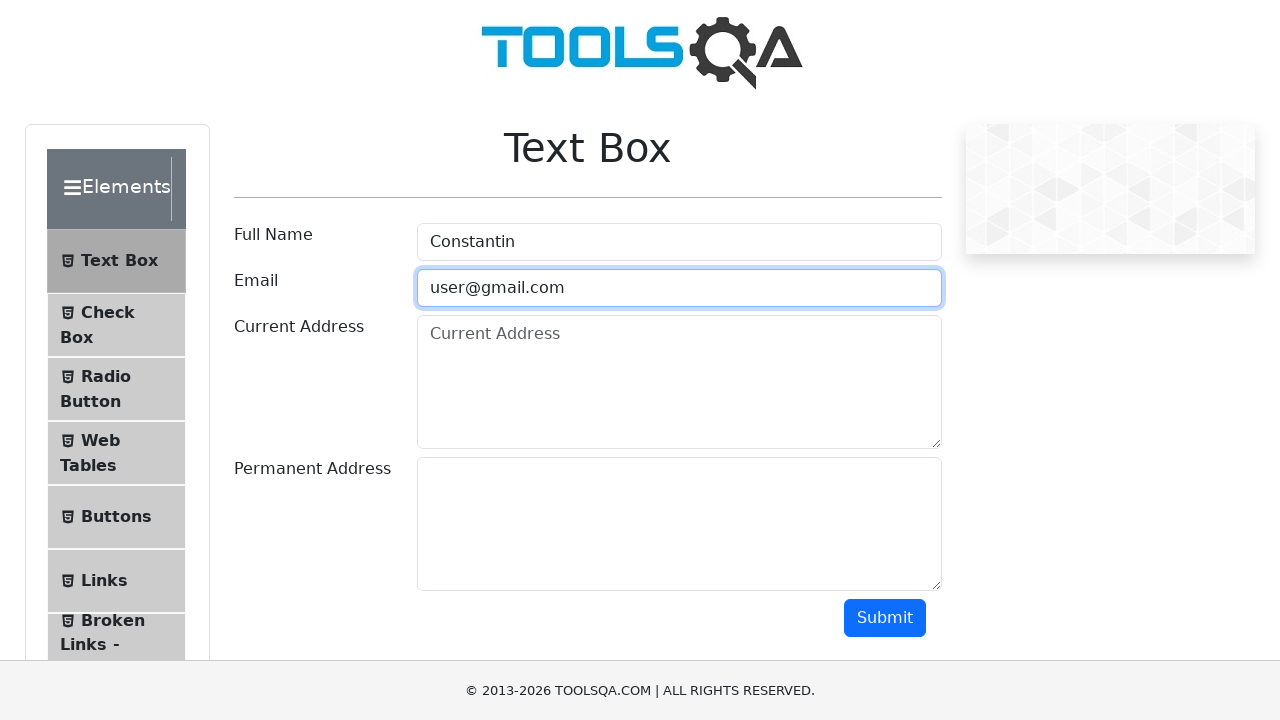

Filled in current address field with 'adr1' on #currentAddress
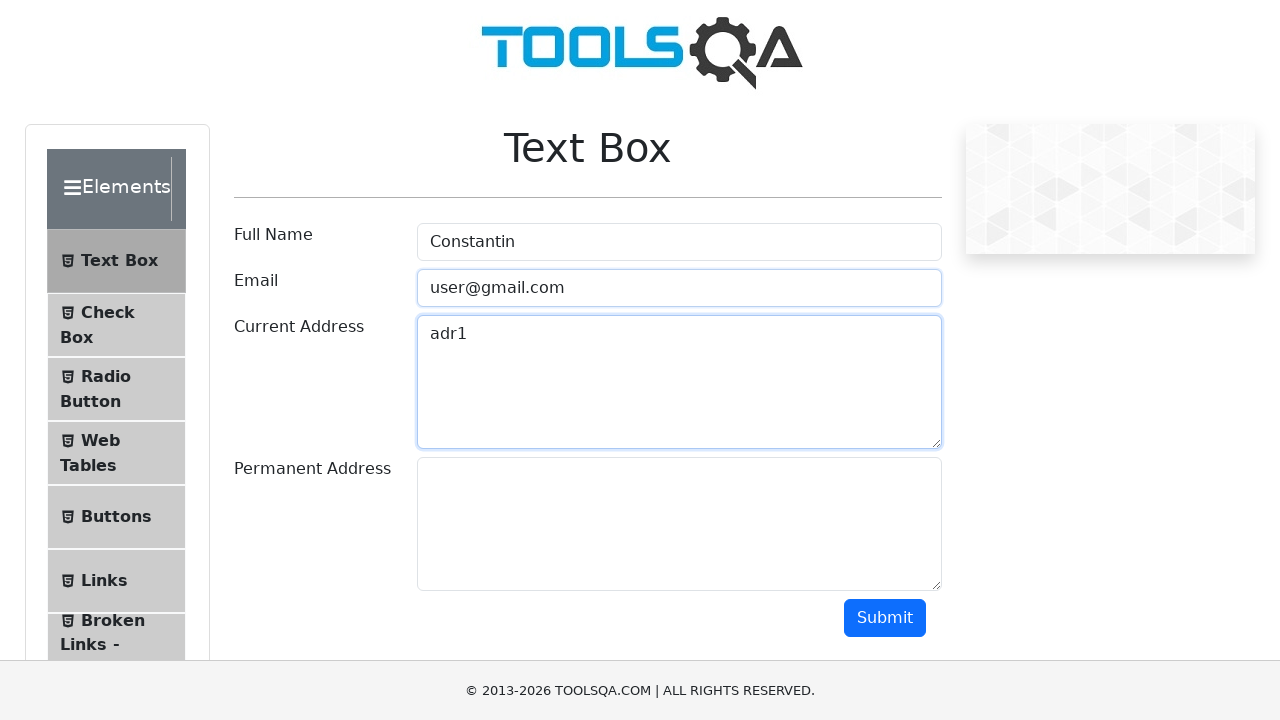

Filled in permanent address field with 'permaddr1' on #permanentAddress
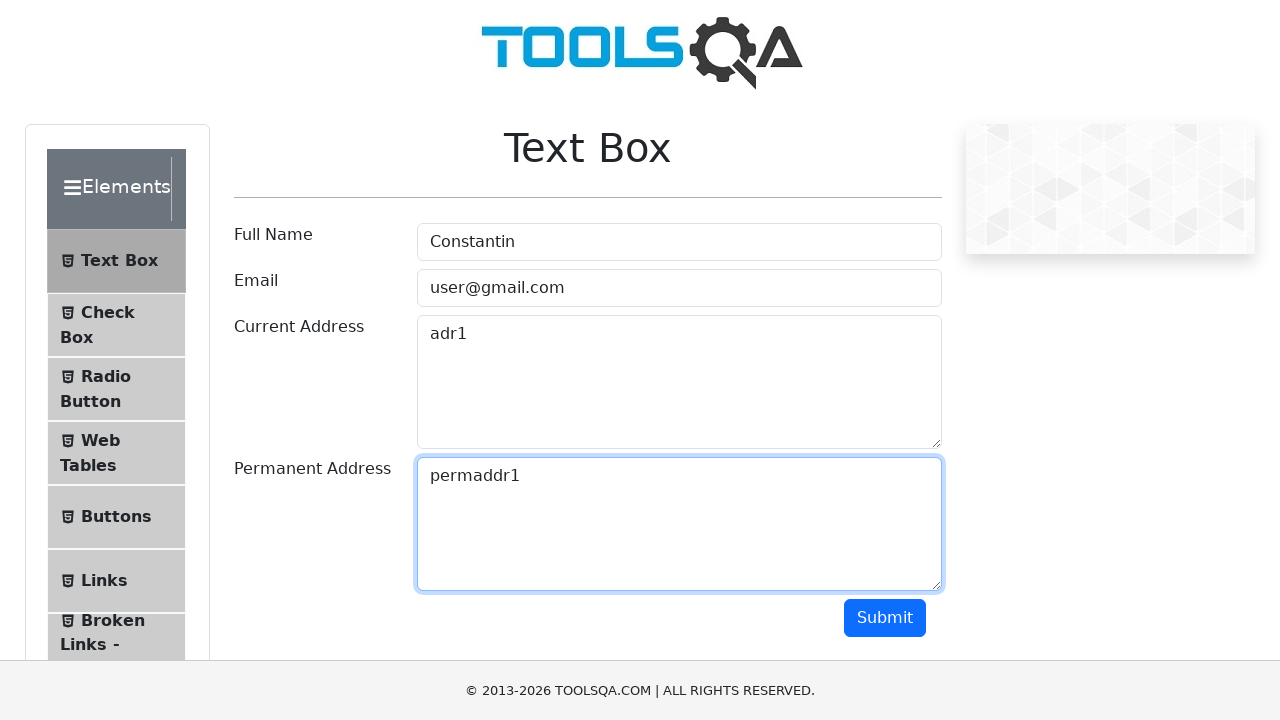

Clicked submit button at (885, 618) on #submit
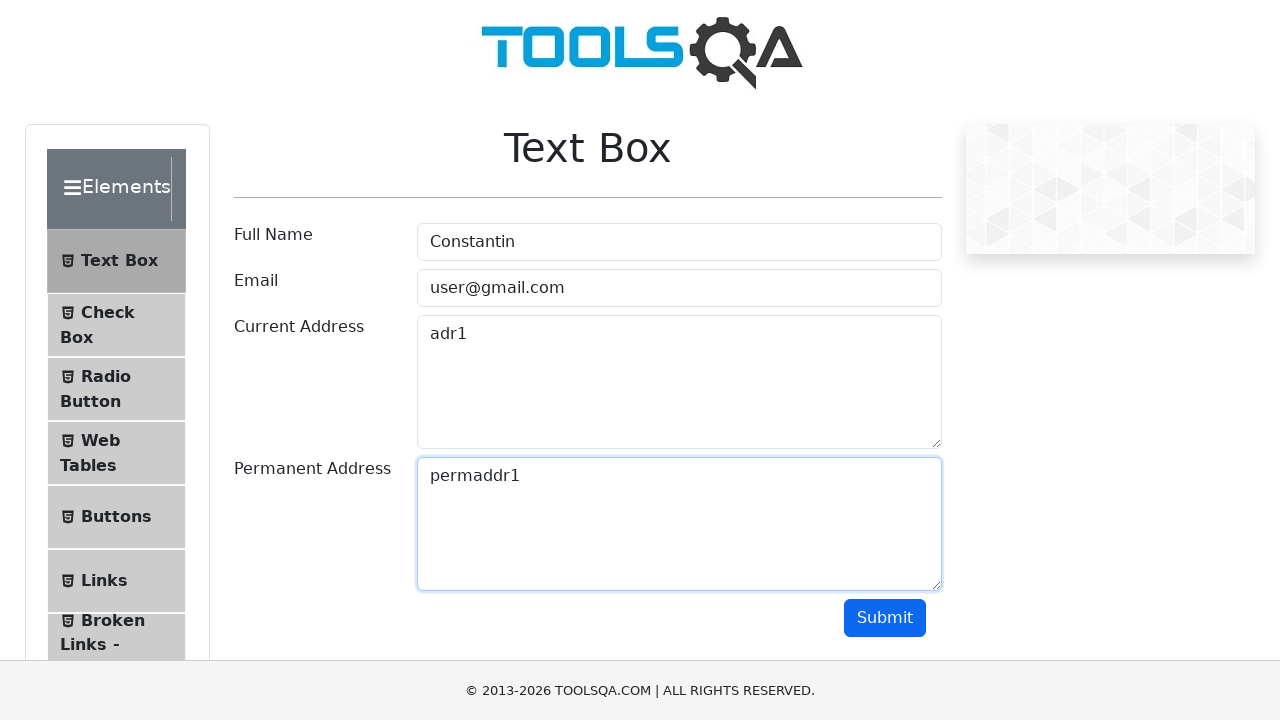

Waited for name result to be visible
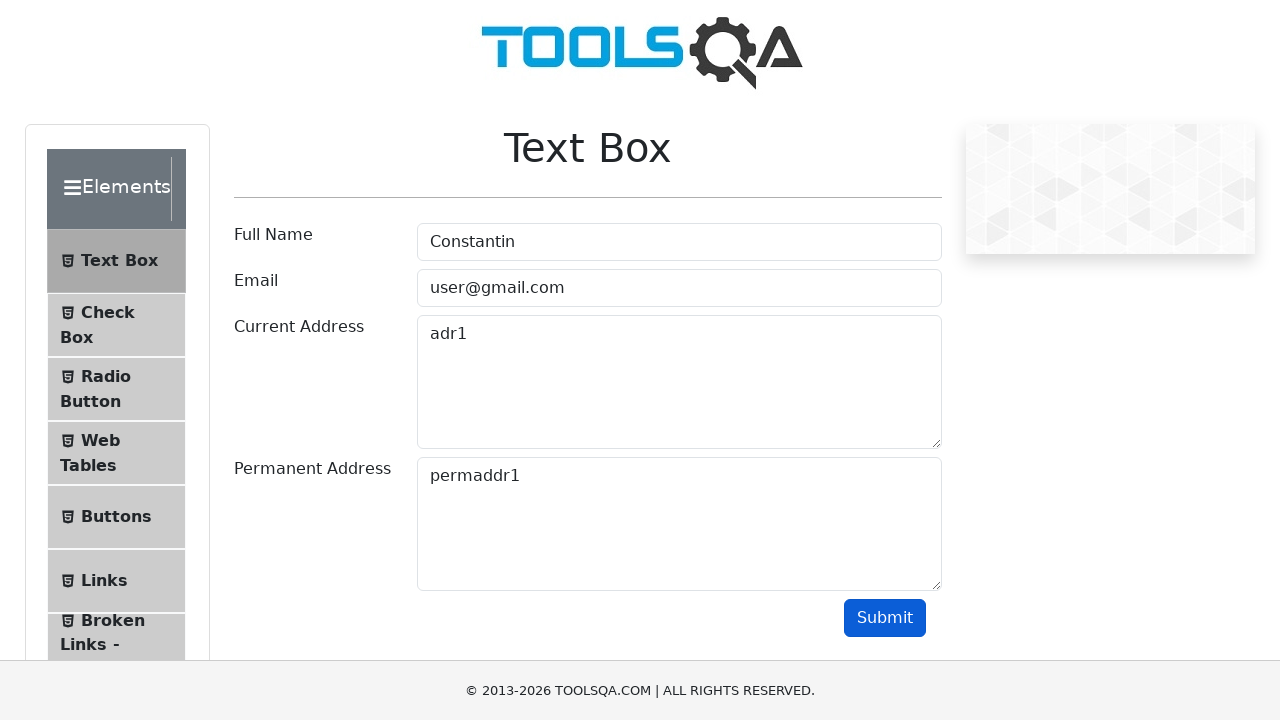

Waited for email result to be visible
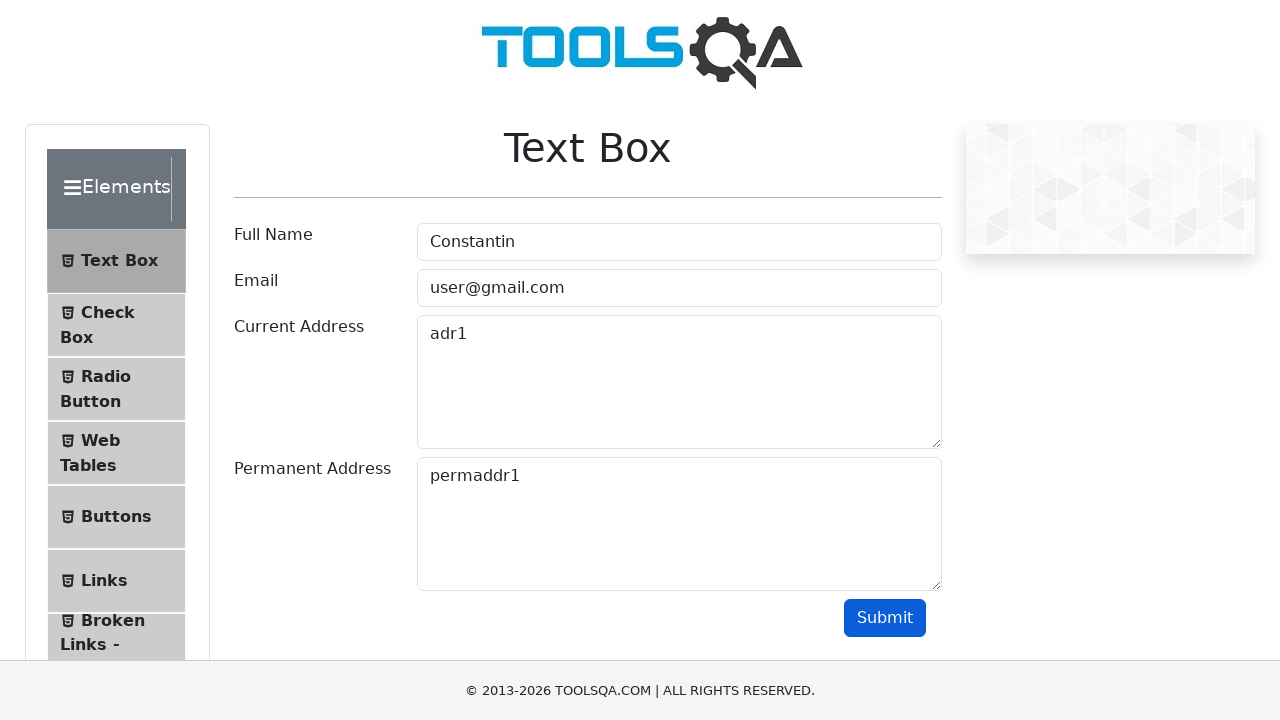

Waited for current address result to be visible
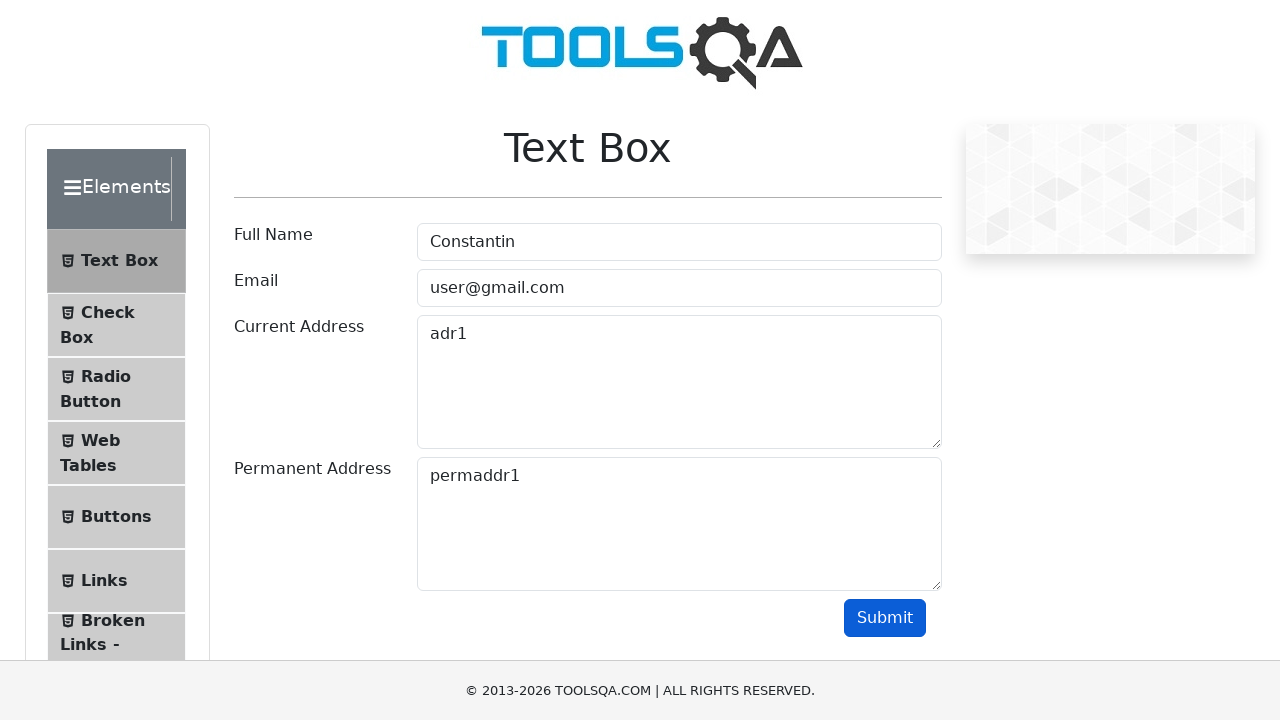

Waited for permanent address result to be visible
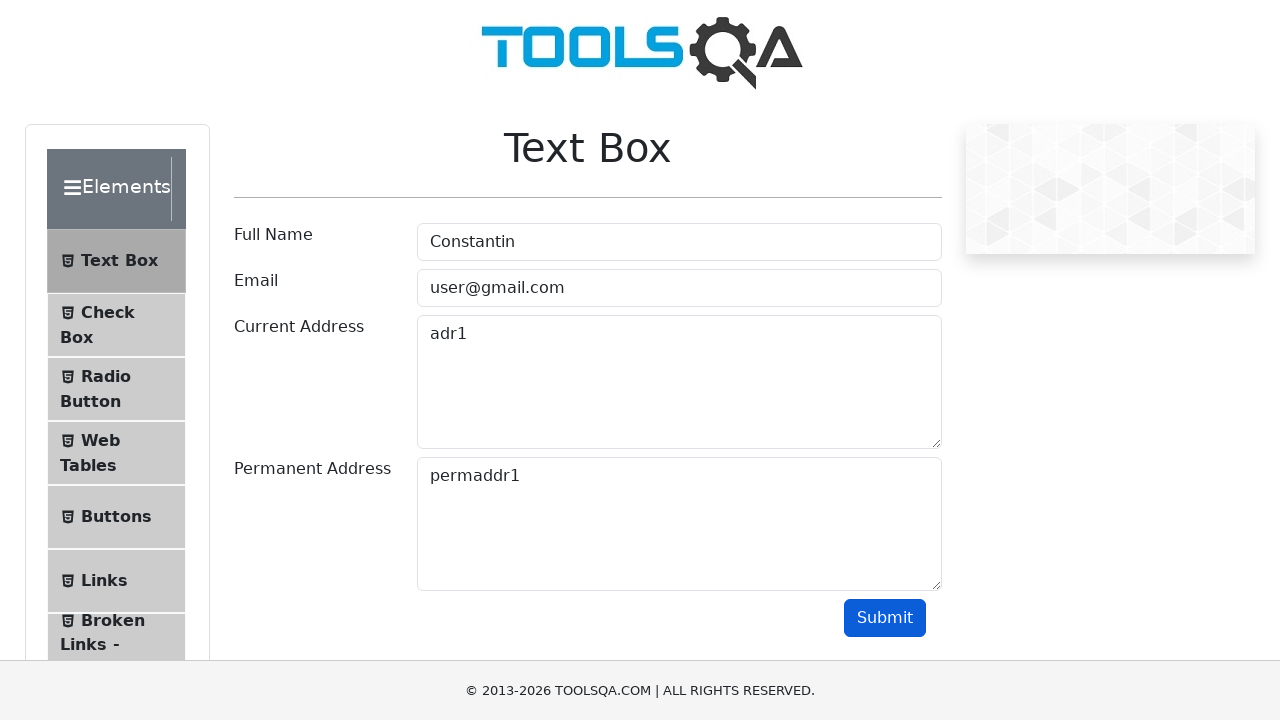

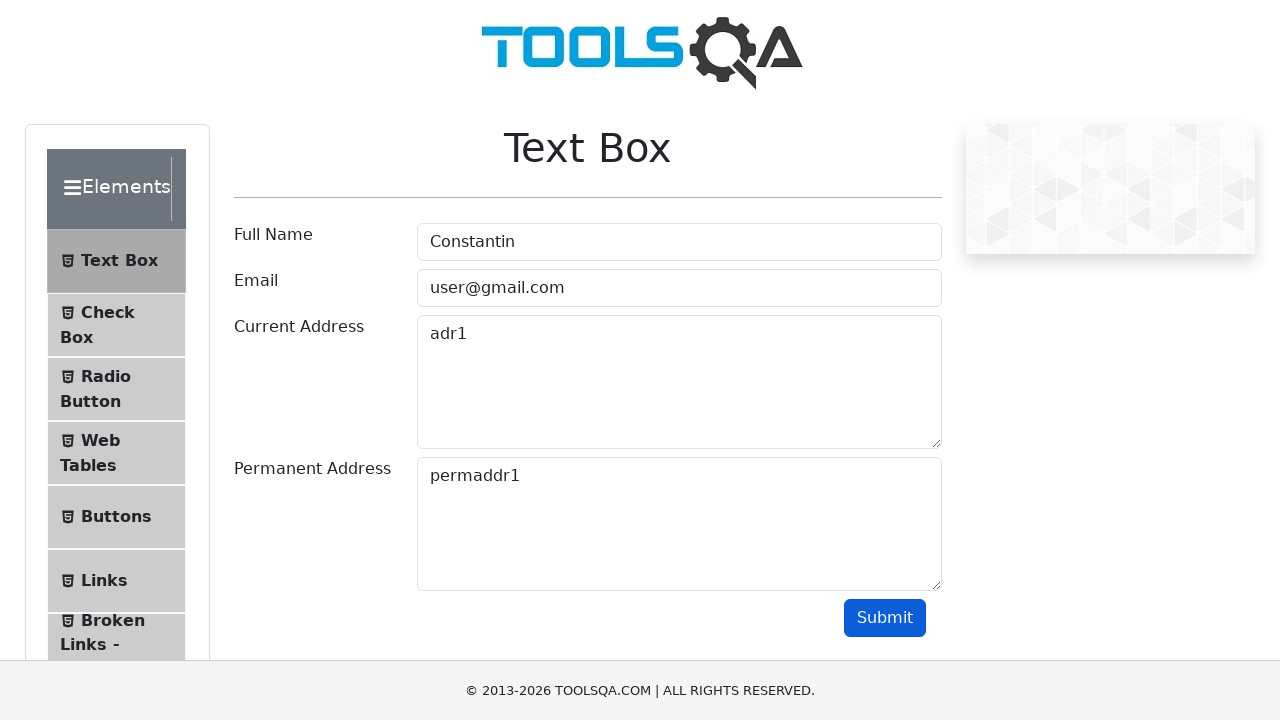